Tests opening a new browser tab, switching to it, and navigating to a different URL in the new tab.

Starting URL: https://the-internet.herokuapp.com/windows

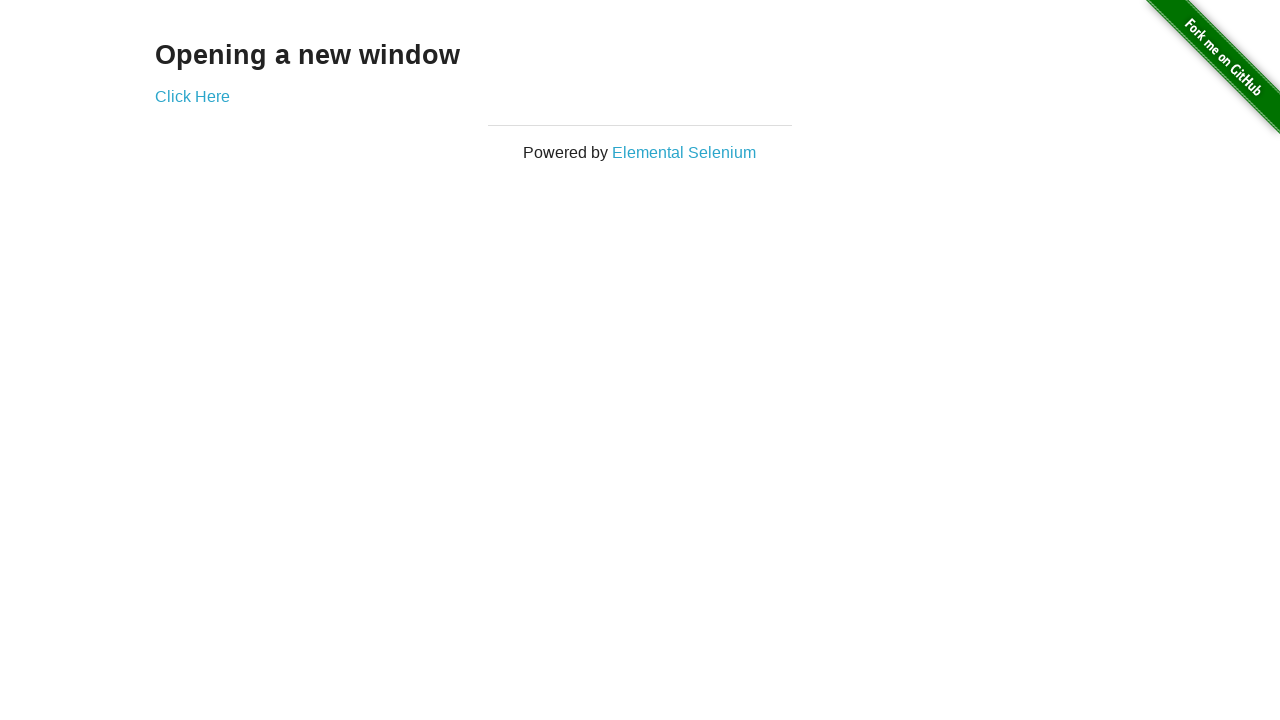

Opened a new browser tab
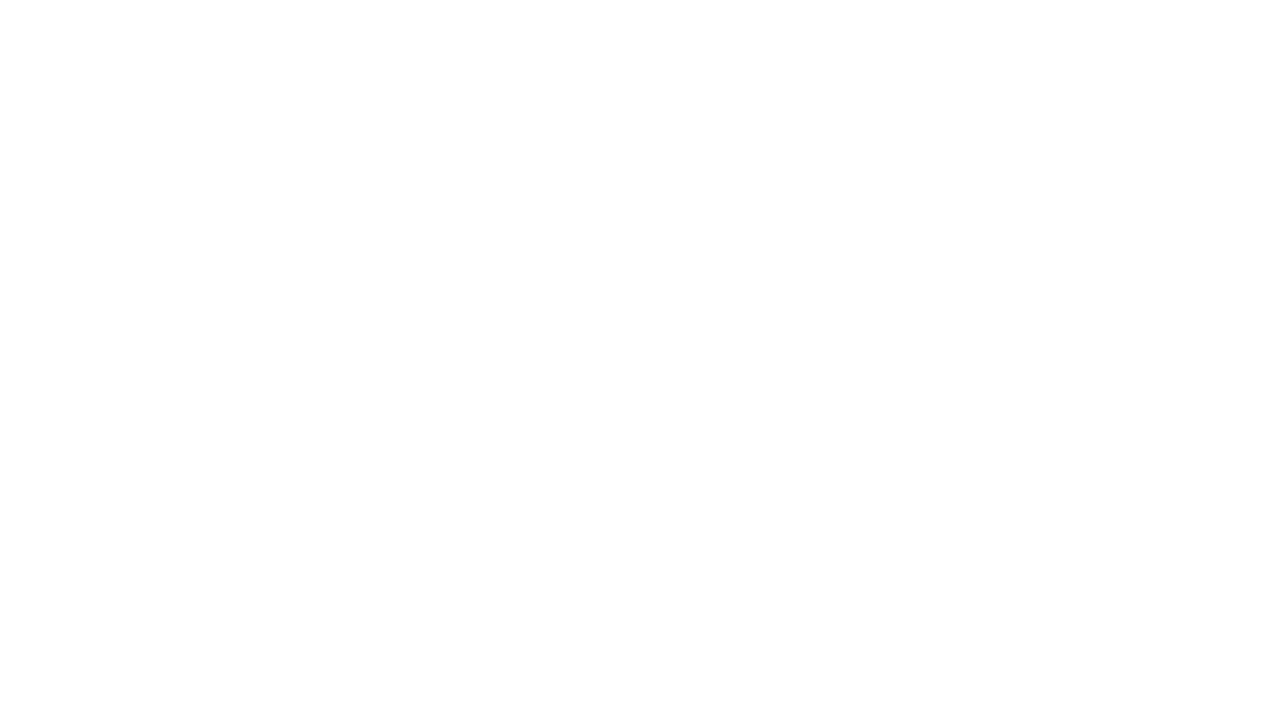

Navigated to https://the-internet.herokuapp.com/typos in the new tab
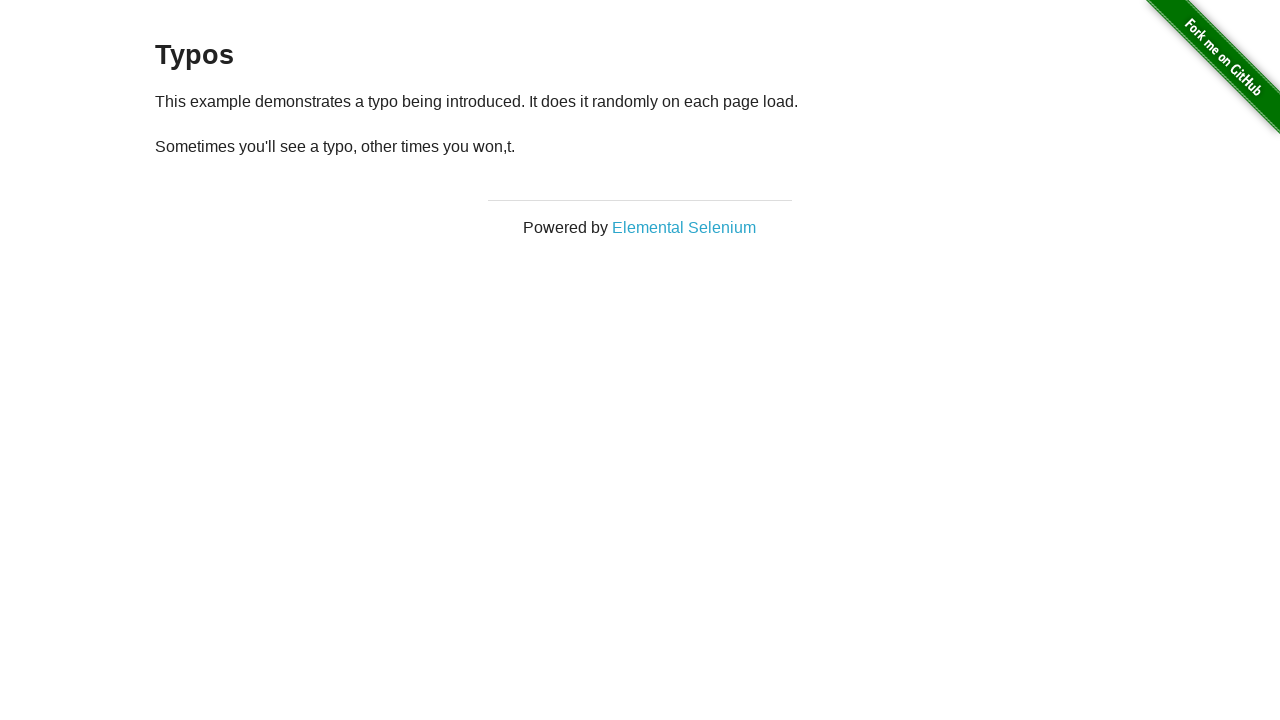

Verified that 2 browser tabs are open
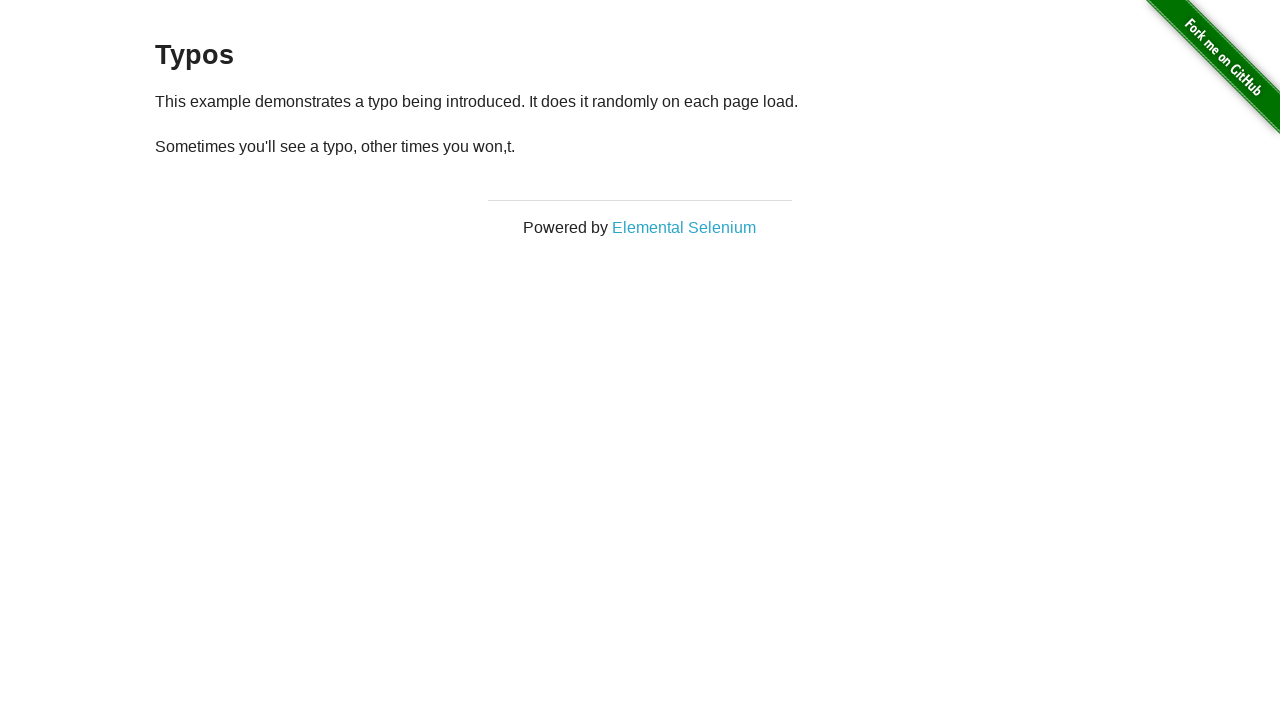

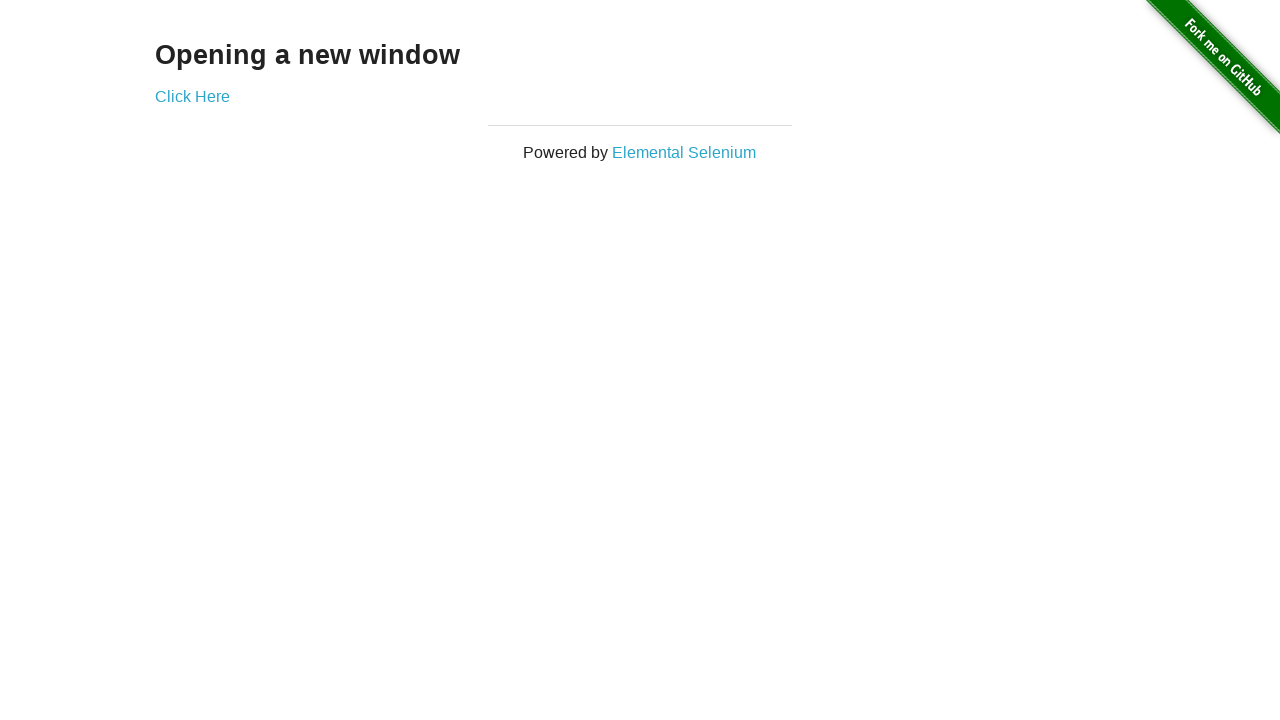